Tests switching between multiple windows by opening Google, Facebook, Tiki, and Lazada links and navigating between them using window titles

Starting URL: https://automationfc.github.io/basic-form/index.html

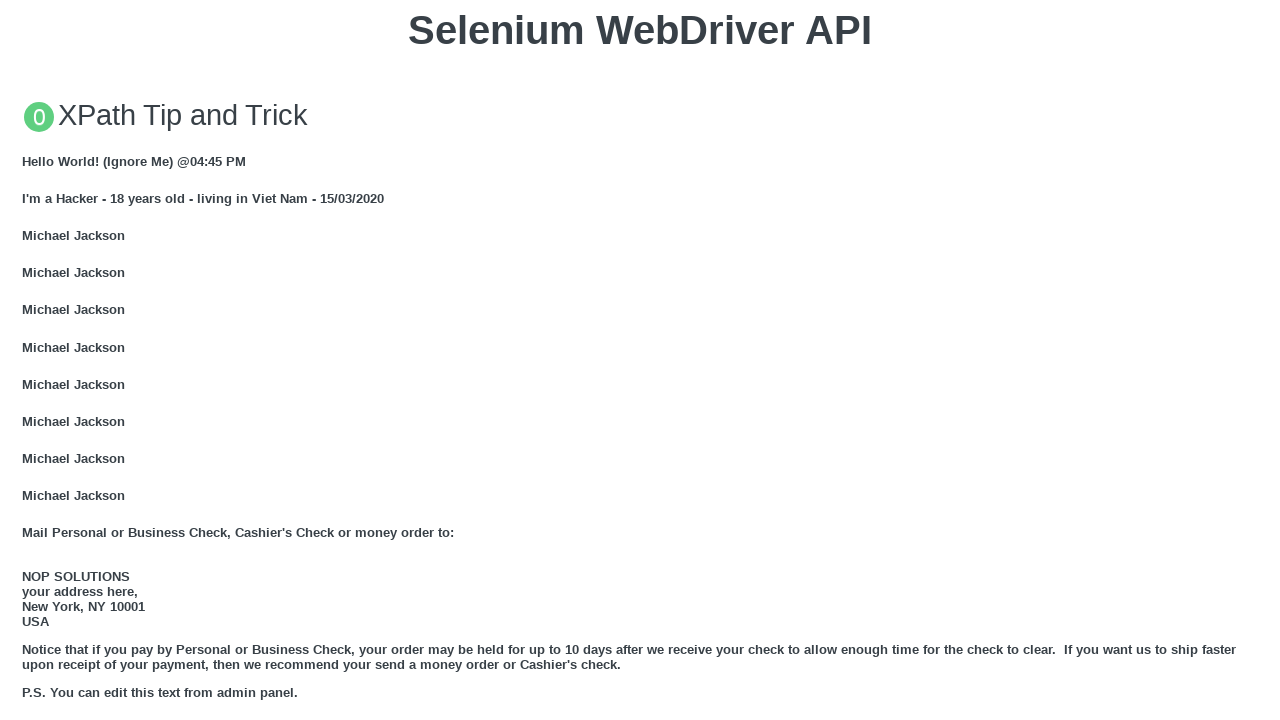

Clicked on Google link and new window opened at (56, 360) on xpath=//a[text()='GOOGLE']
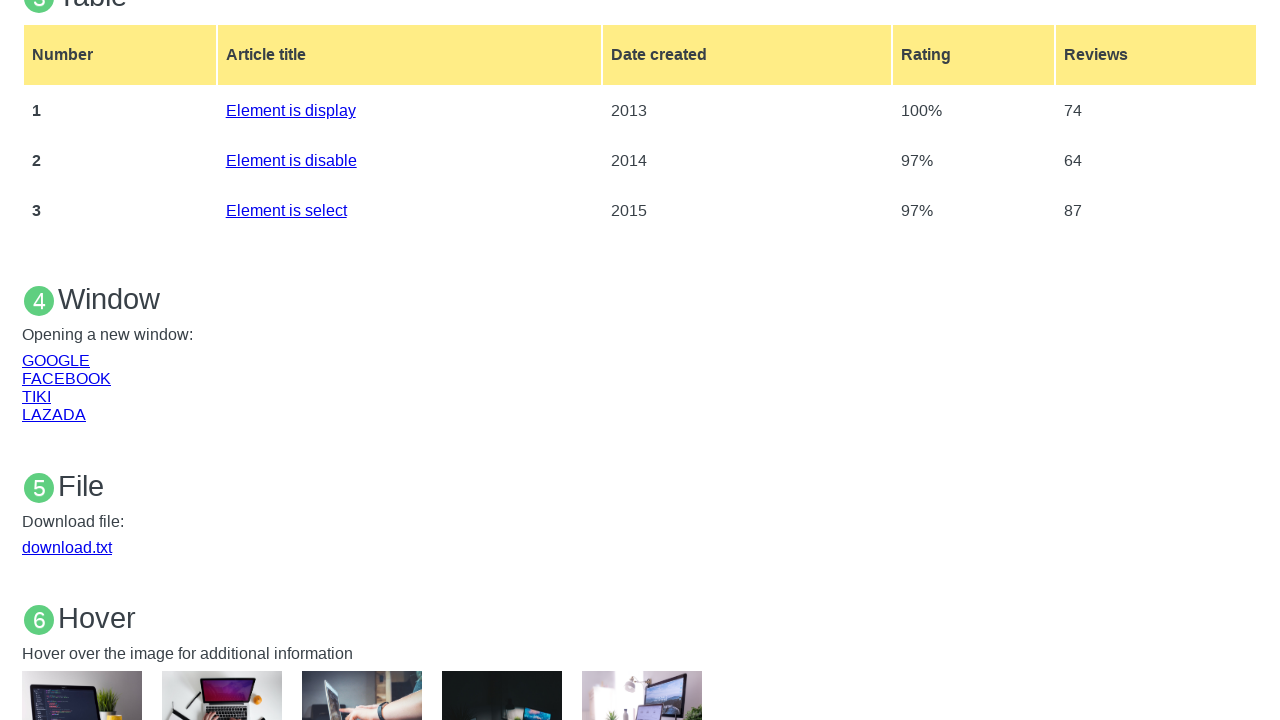

Clicked on Facebook link and new window opened at (66, 378) on xpath=//a[text()='FACEBOOK']
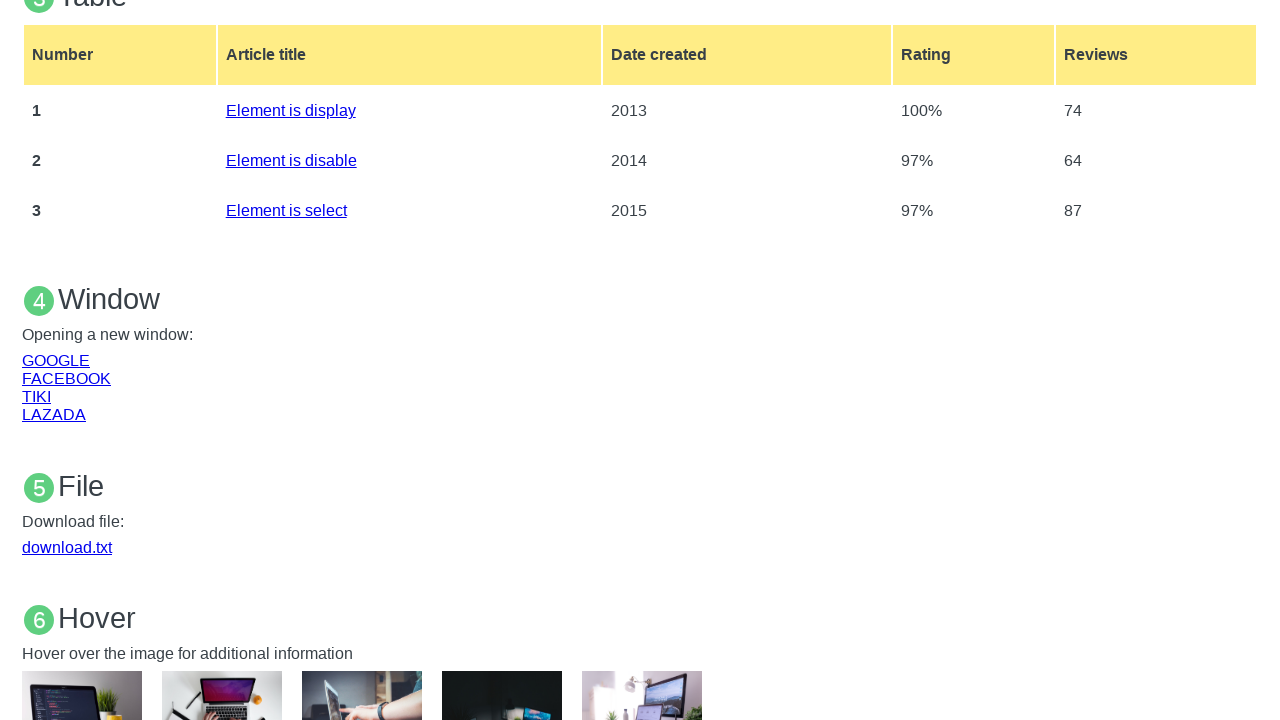

Clicked on Tiki link and new window opened at (36, 396) on xpath=//a[text()='TIKI']
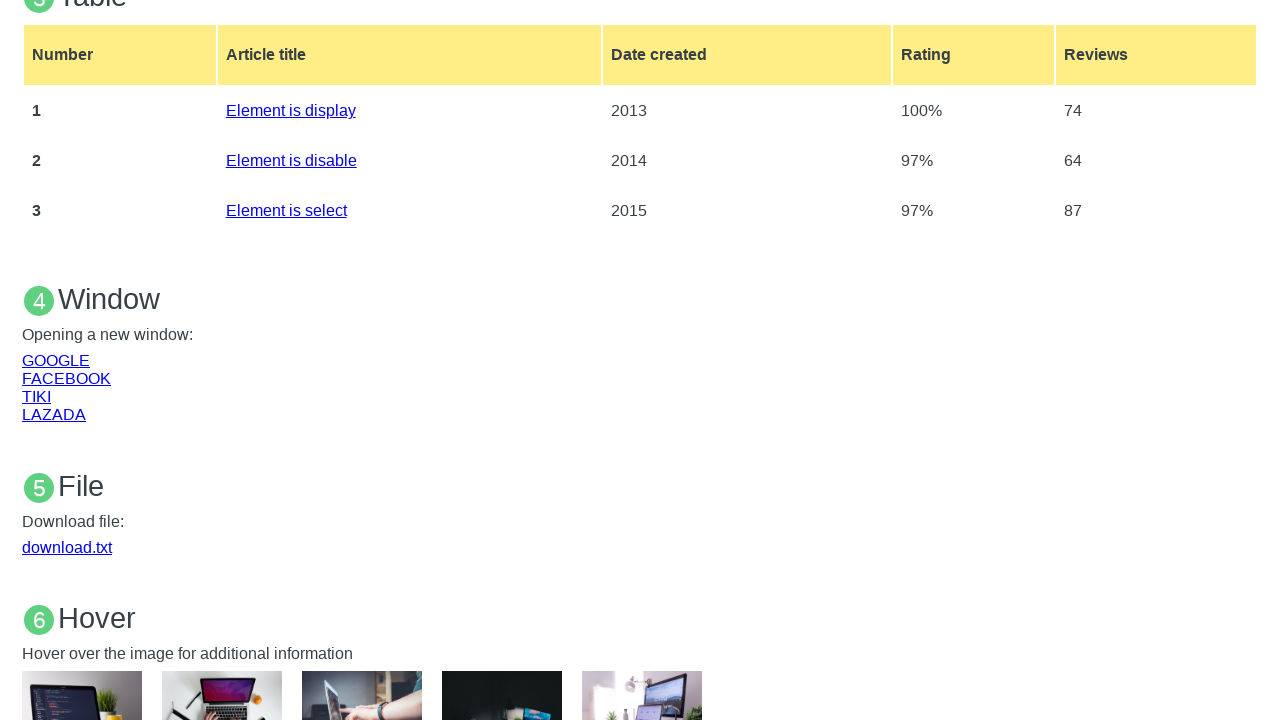

Clicked on Lazada link and new window opened at (54, 414) on xpath=//a[text()='LAZADA']
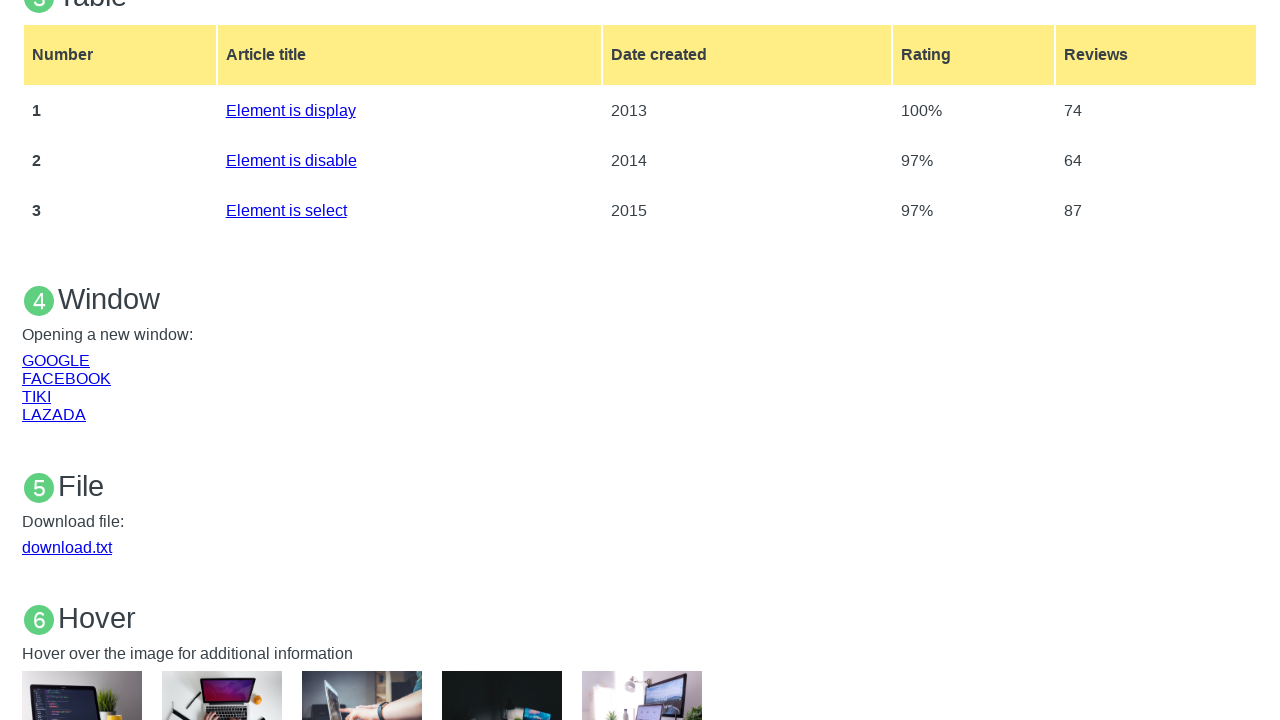

Switched to Tiki window by matching title
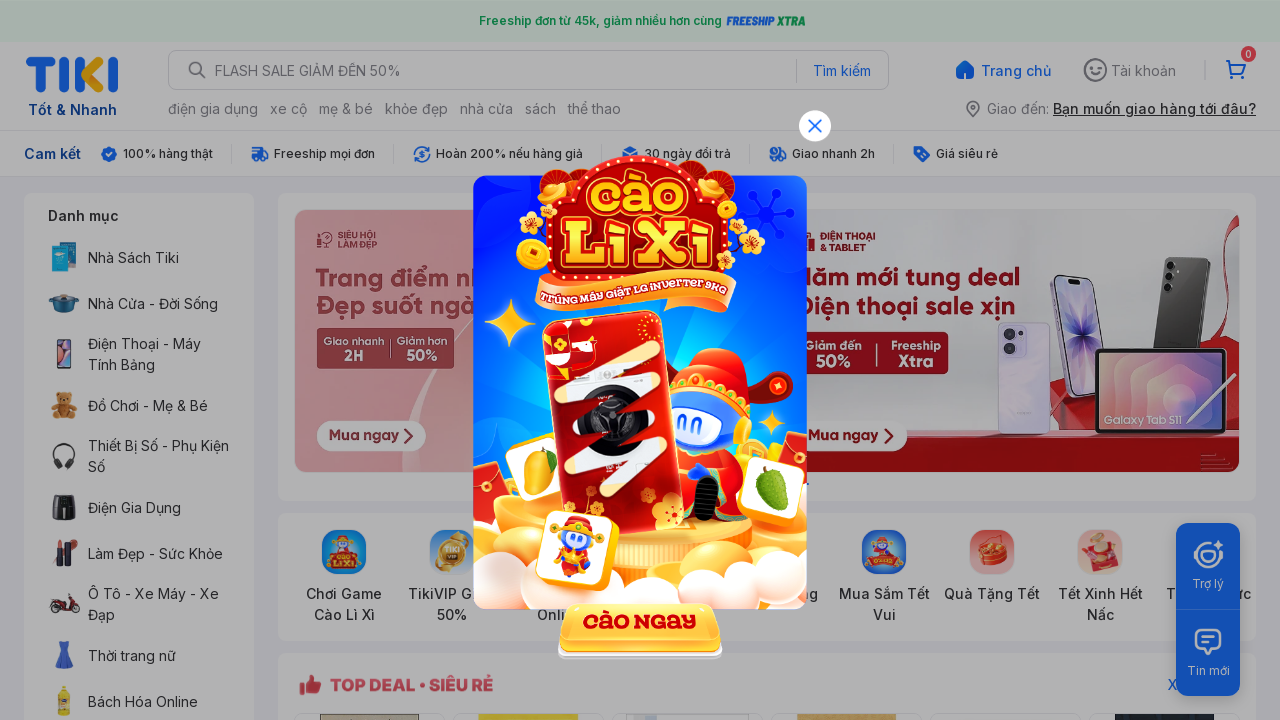

Switched back to parent window
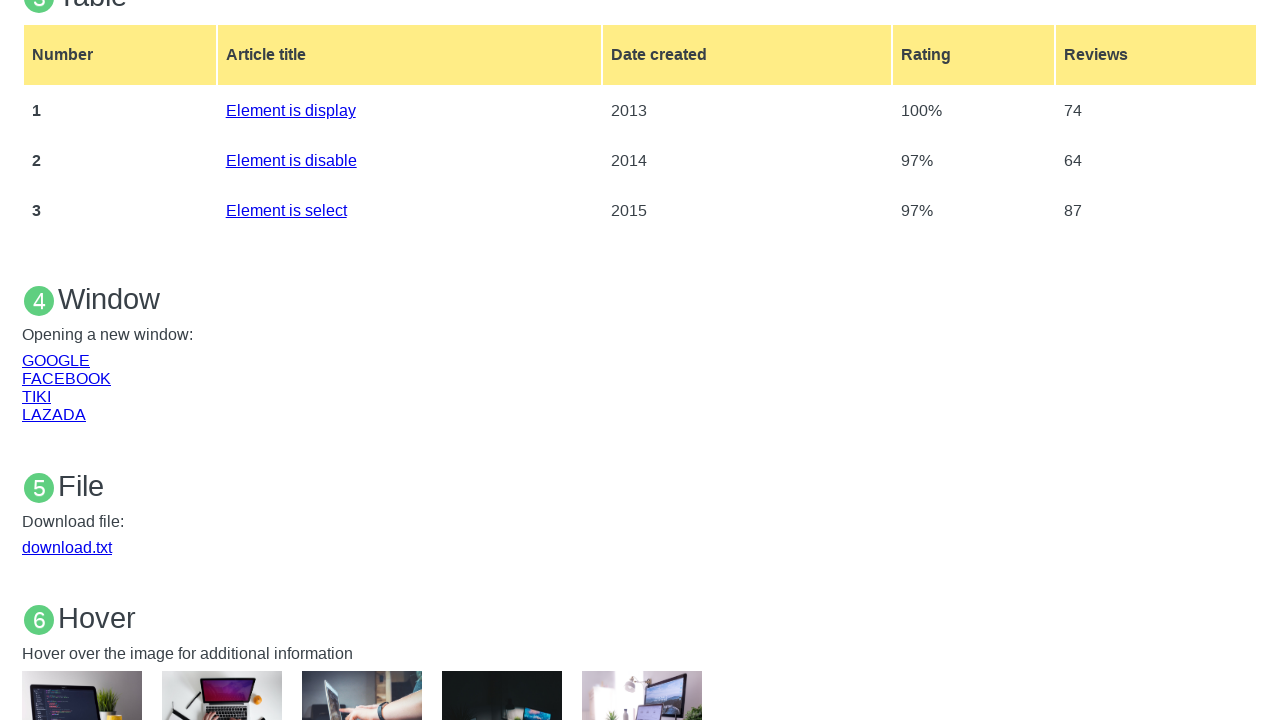

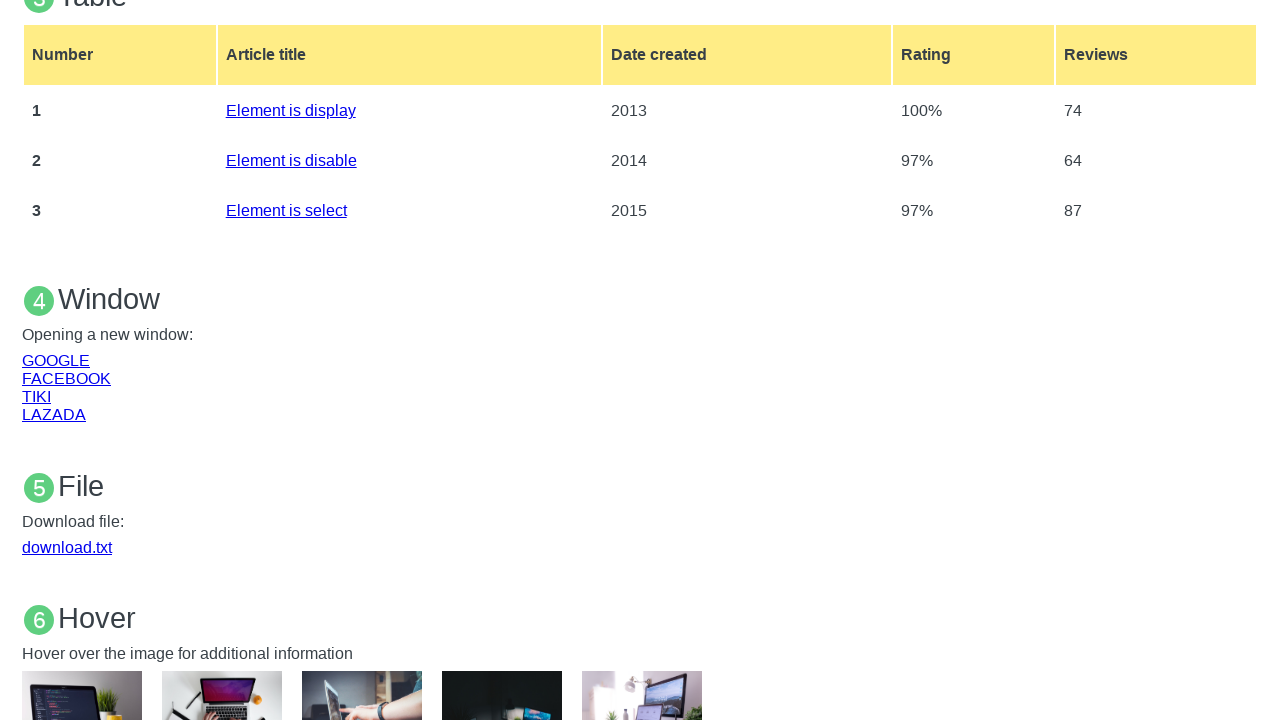